Tests that new todo items are appended to the bottom of the list by creating 3 items

Starting URL: https://demo.playwright.dev/todomvc

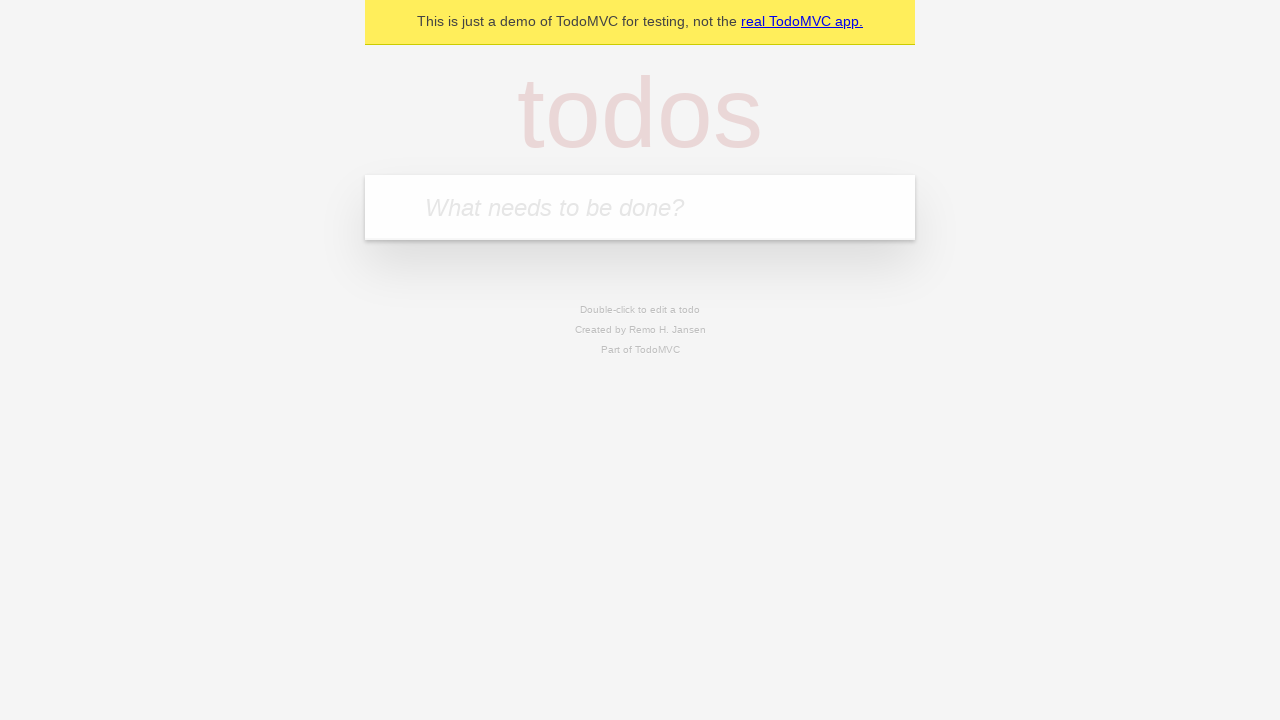

Filled todo input with 'buy some cheese' on internal:attr=[placeholder="What needs to be done?"i]
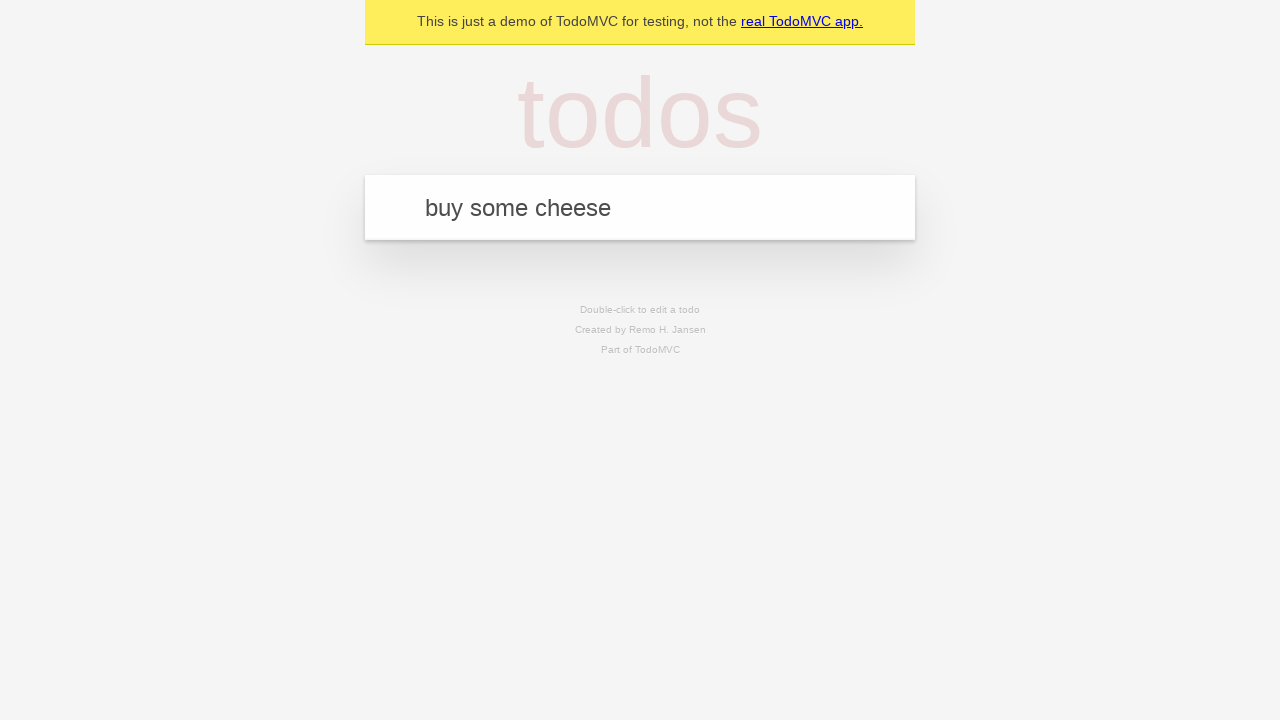

Pressed Enter to add first todo item on internal:attr=[placeholder="What needs to be done?"i]
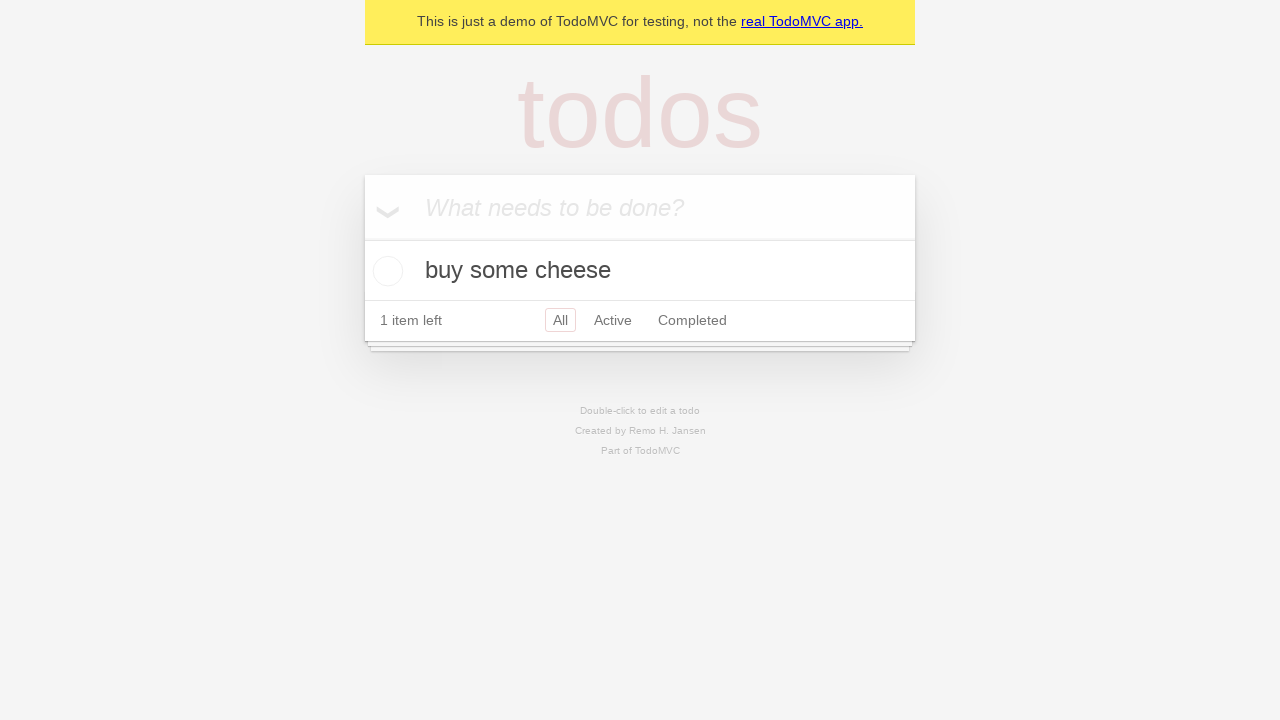

Filled todo input with 'feed the cat' on internal:attr=[placeholder="What needs to be done?"i]
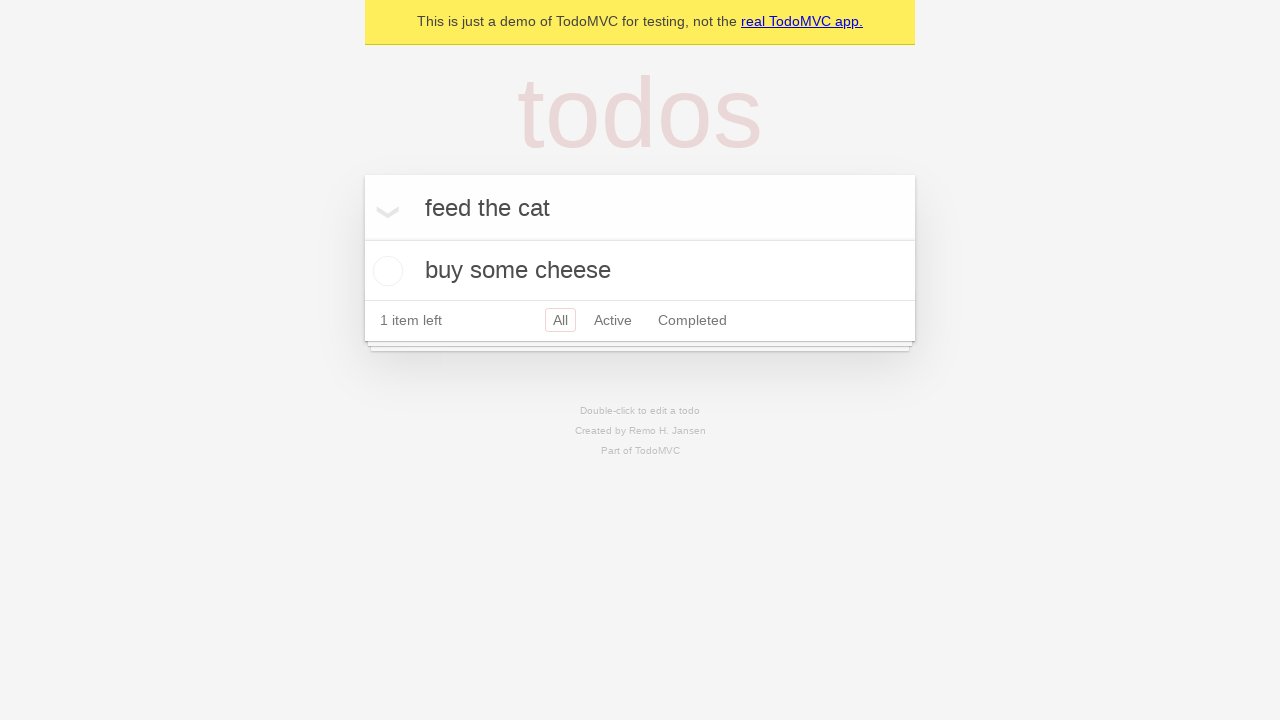

Pressed Enter to add second todo item on internal:attr=[placeholder="What needs to be done?"i]
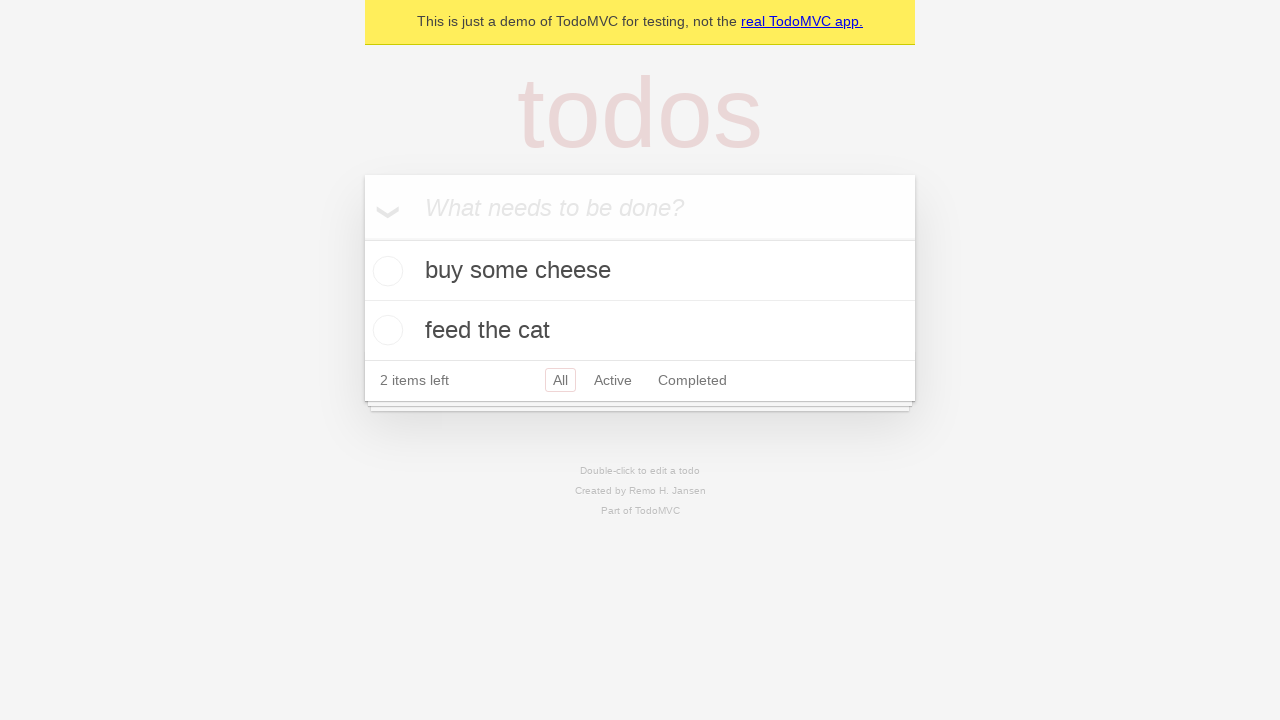

Filled todo input with 'book a doctors appointment' on internal:attr=[placeholder="What needs to be done?"i]
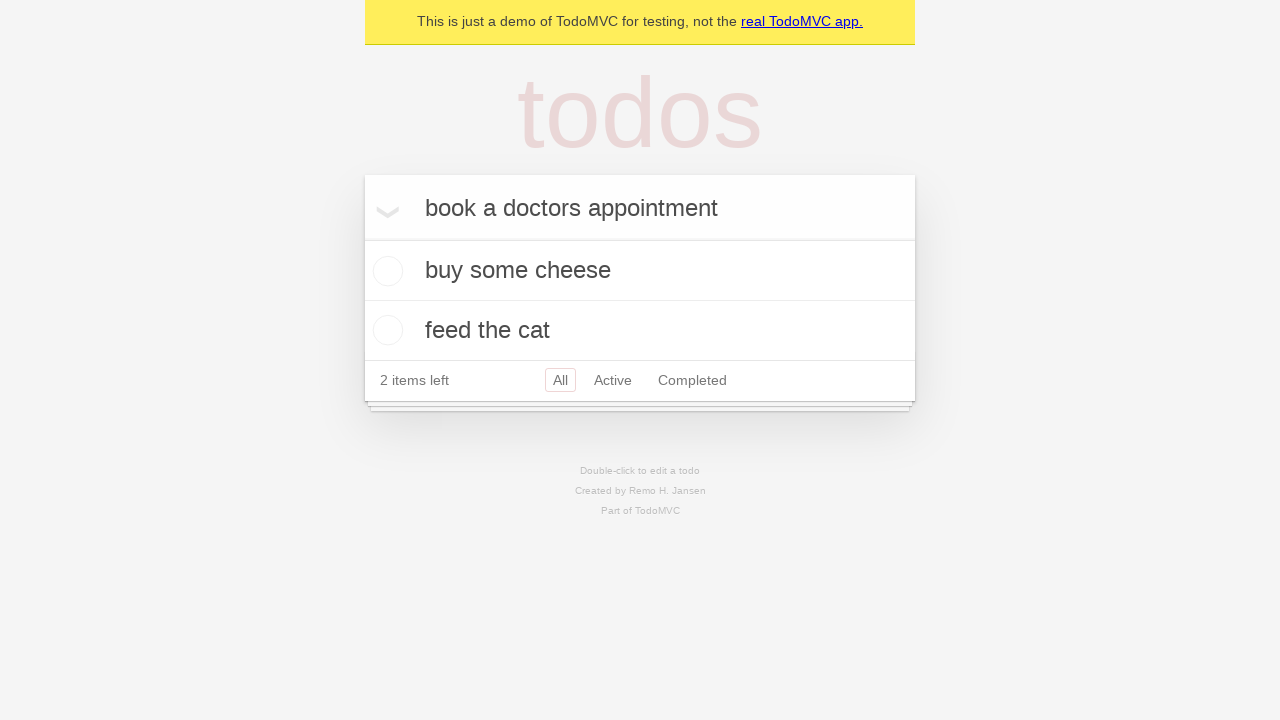

Pressed Enter to add third todo item on internal:attr=[placeholder="What needs to be done?"i]
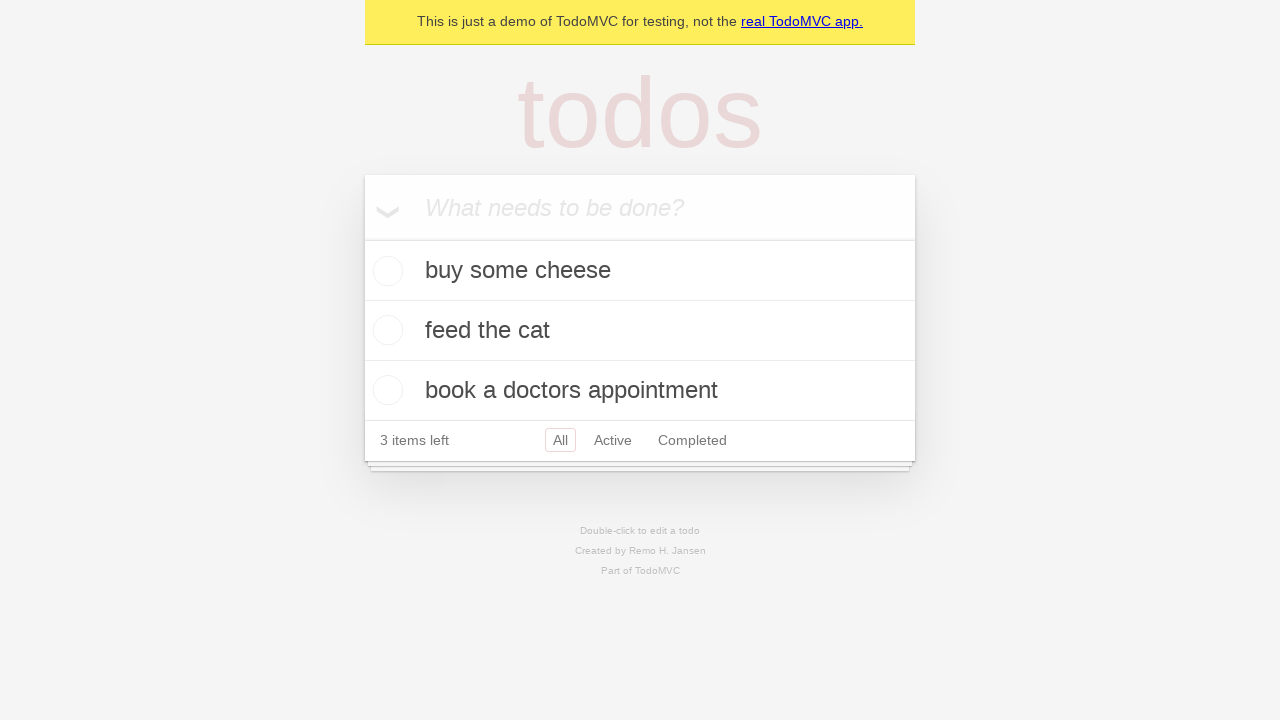

All todo items loaded and todo count displayed
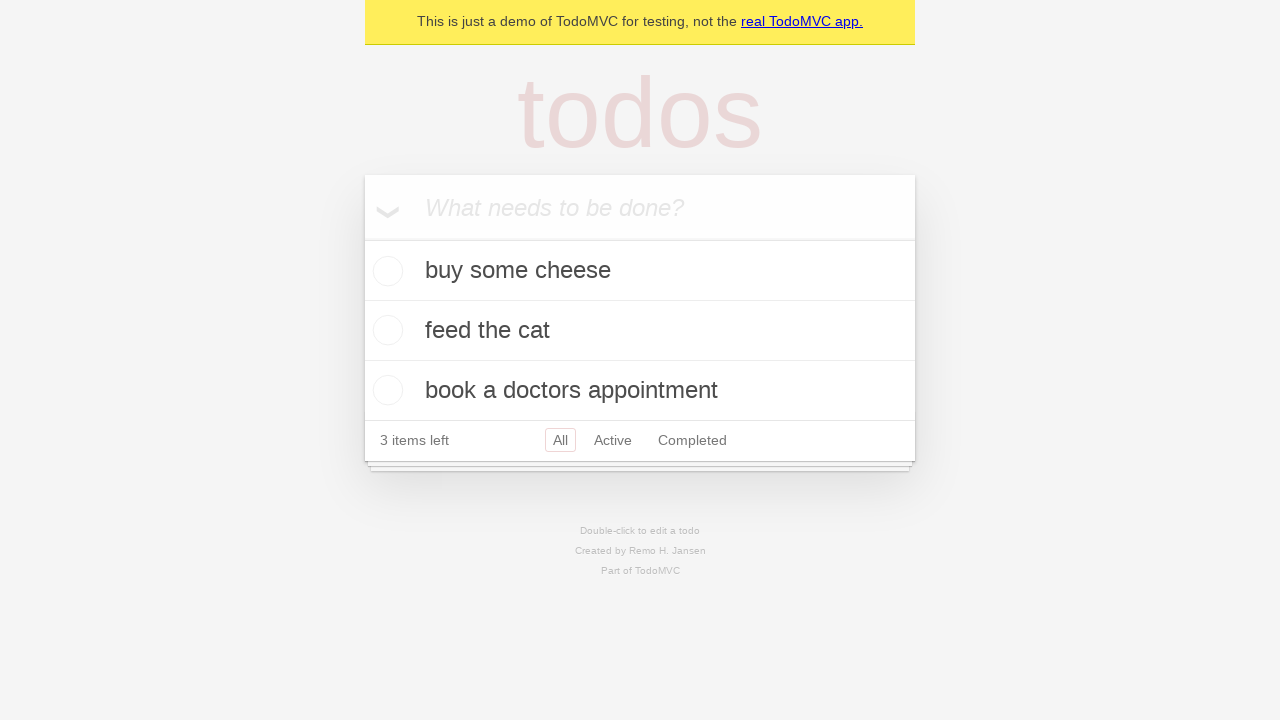

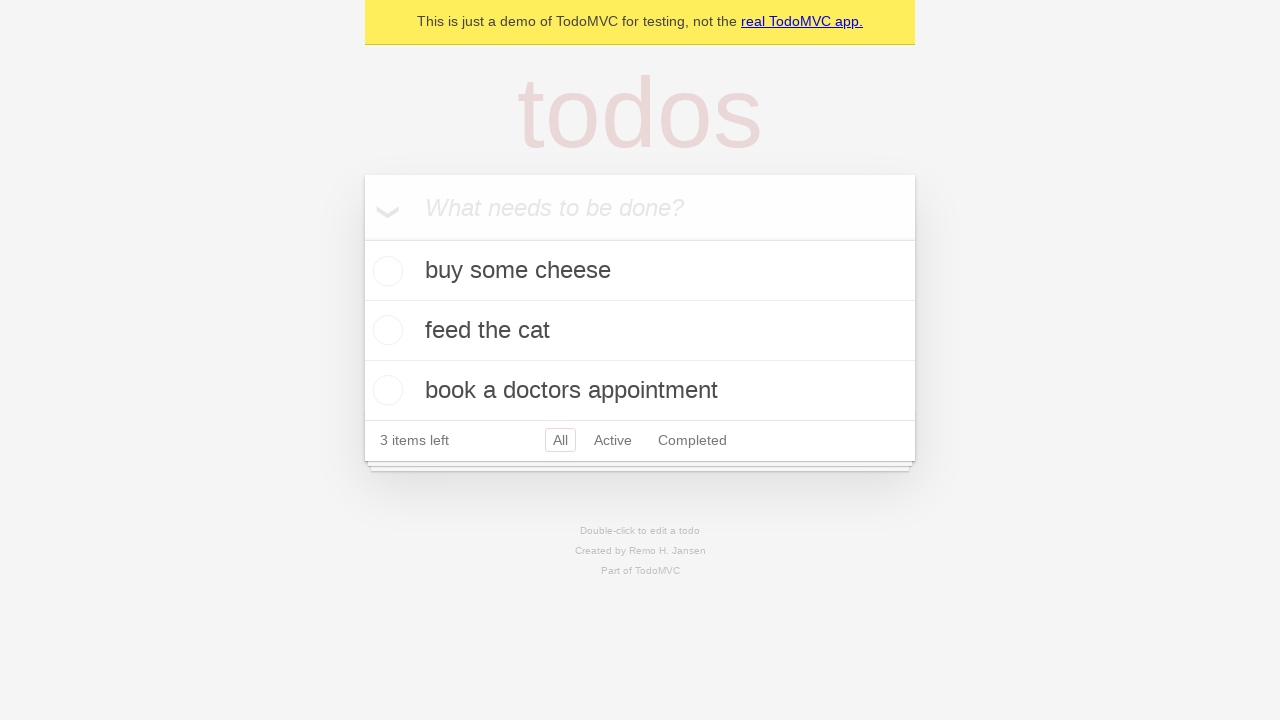